Tests selecting a value from a non-select dropdown by clicking the dropdown menu and selecting Facebook, then verifying the navigation to Facebook's page

Starting URL: https://practice.cydeo.com/dropdown

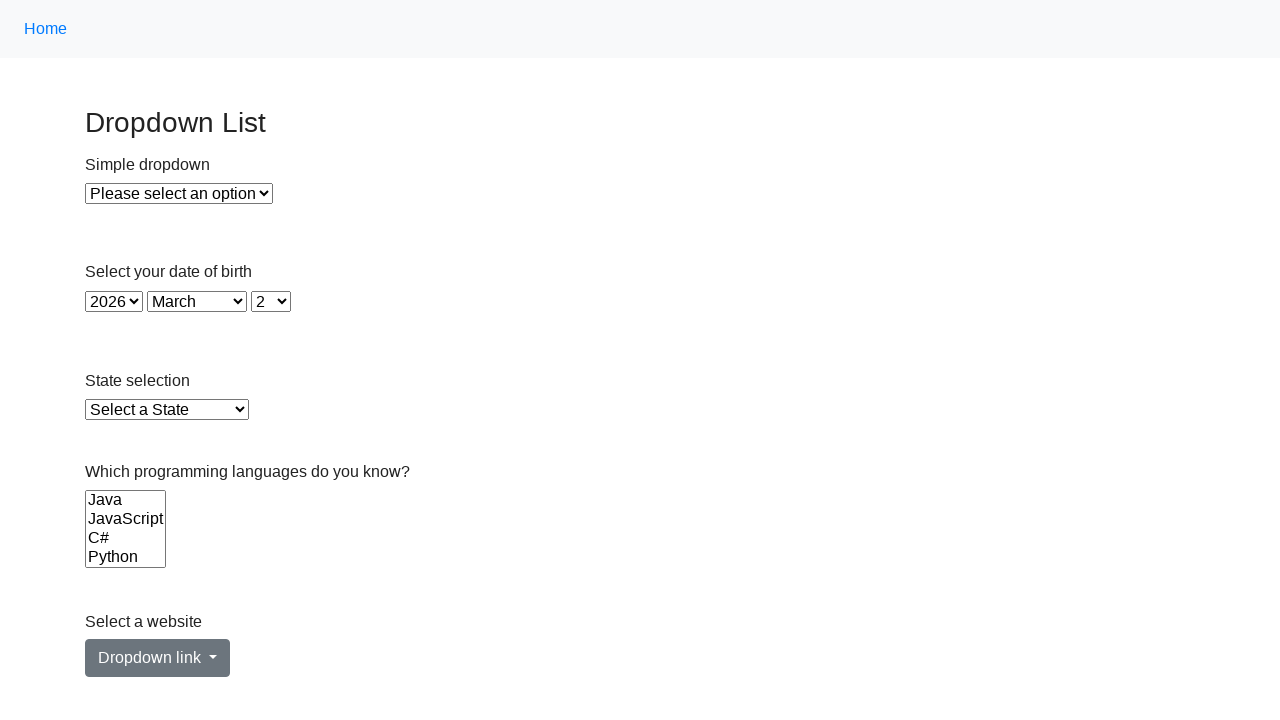

Clicked dropdown menu link to reveal website options at (158, 658) on a#dropdownMenuLink
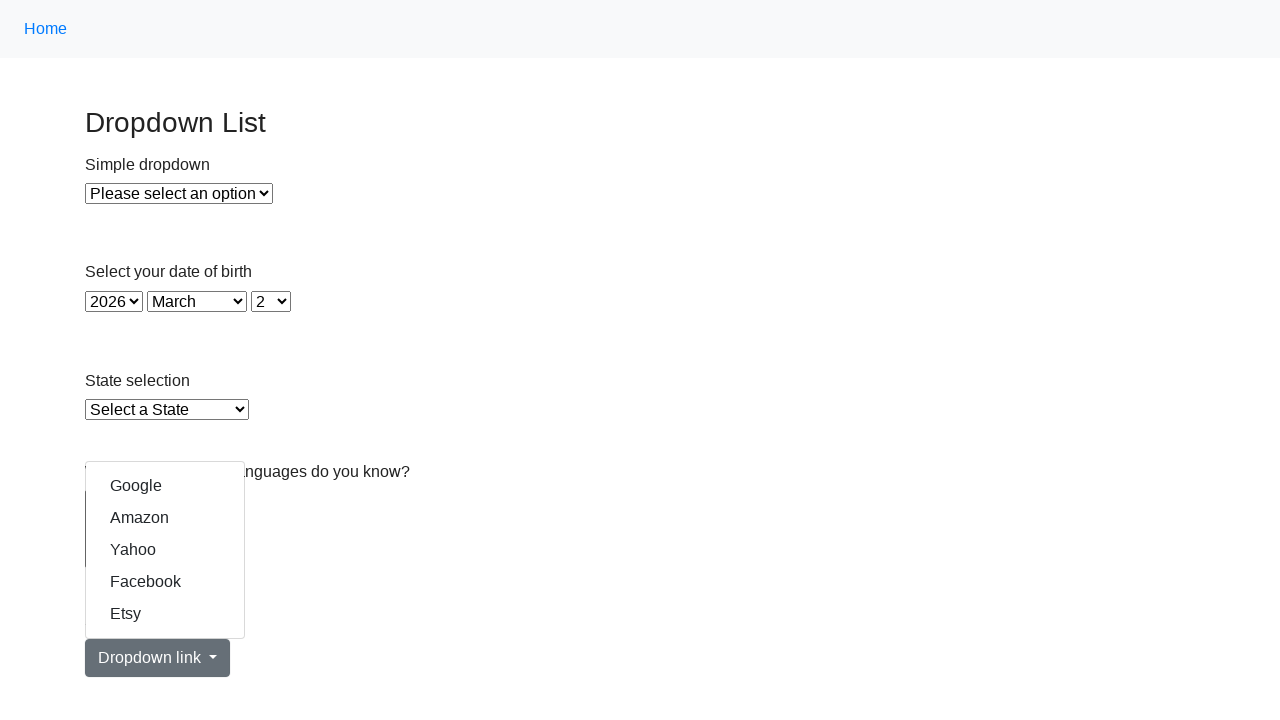

Selected Facebook from dropdown menu at (165, 582) on a:text('Facebook')
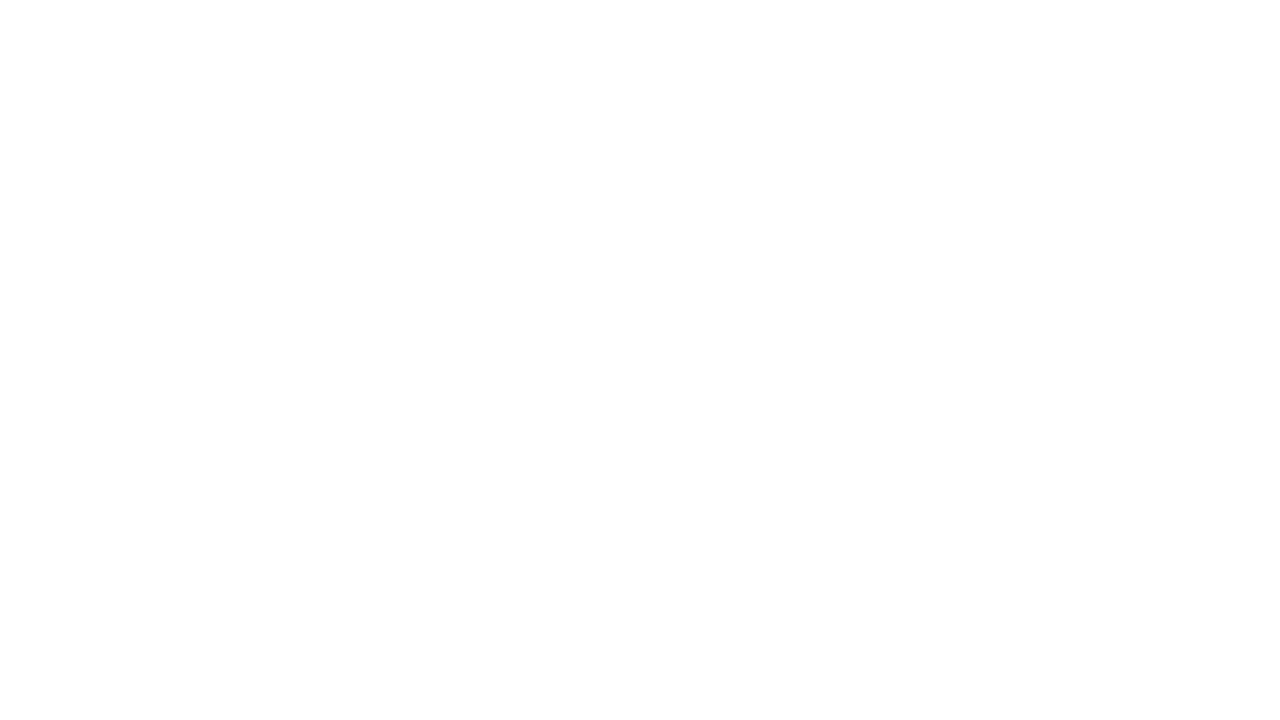

Page finished loading after Facebook navigation
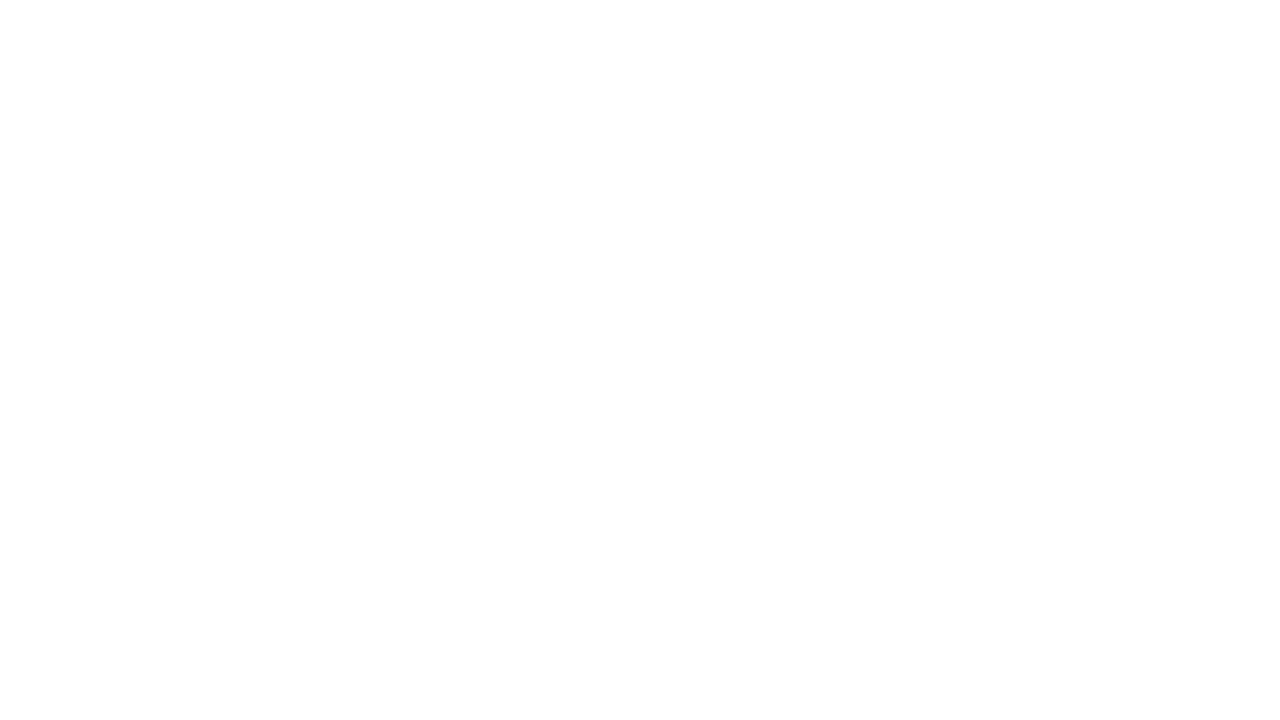

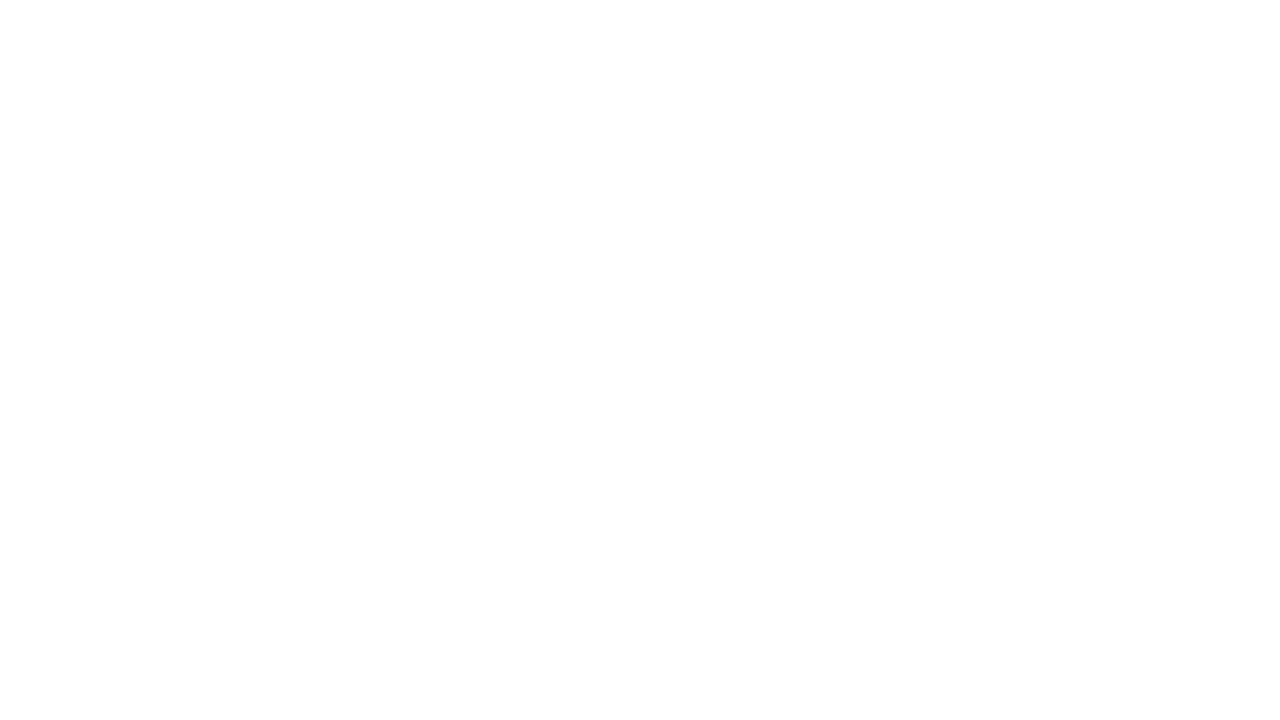